Tests the jewelry website navigation by hovering over the Rings menu, clicking on Diamond Rings, and then sorting products by price from low to high

Starting URL: https://www.bluestone.com

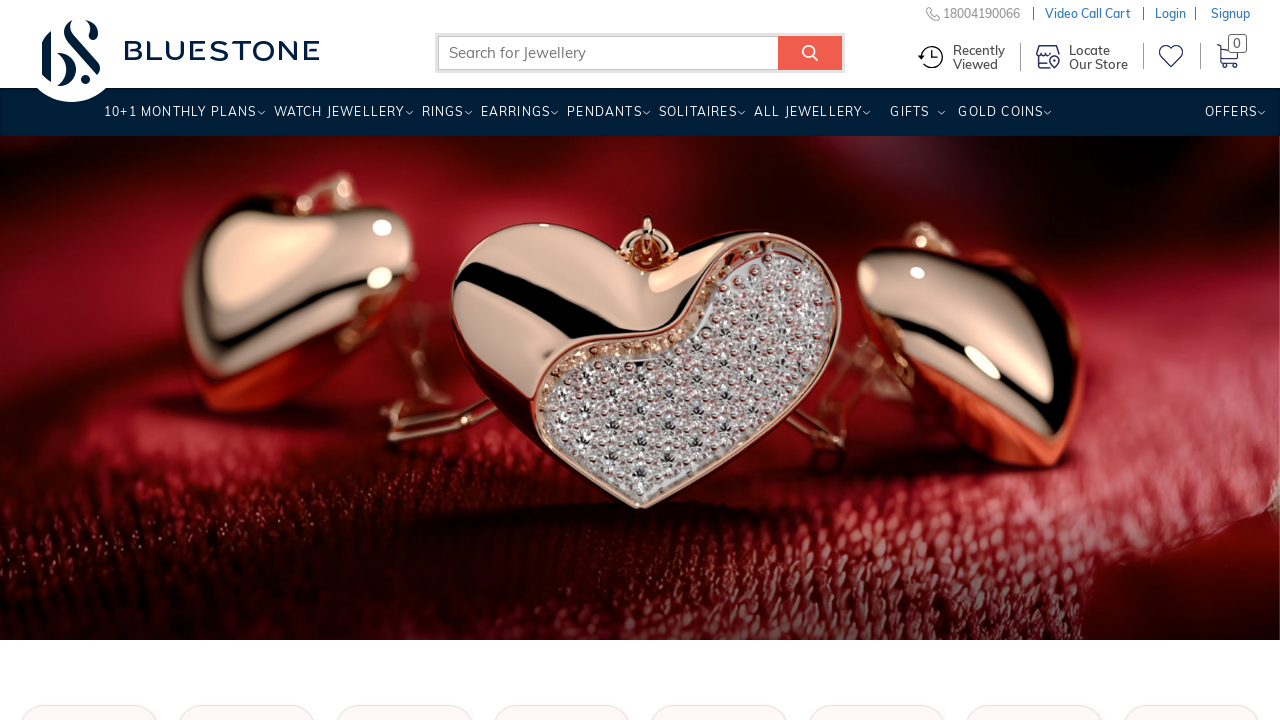

Hovered over Rings menu item at (442, 119) on (//a[@title='Rings'])[1]
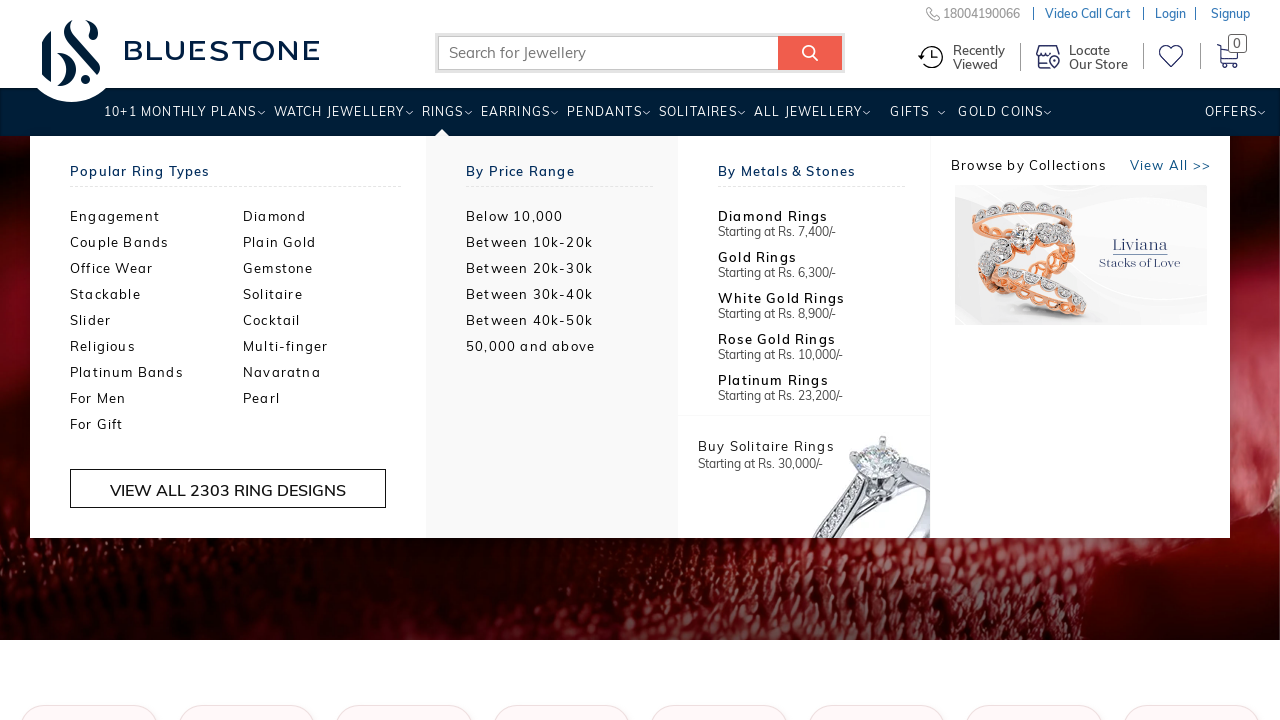

Diamond Rings dropdown option appeared
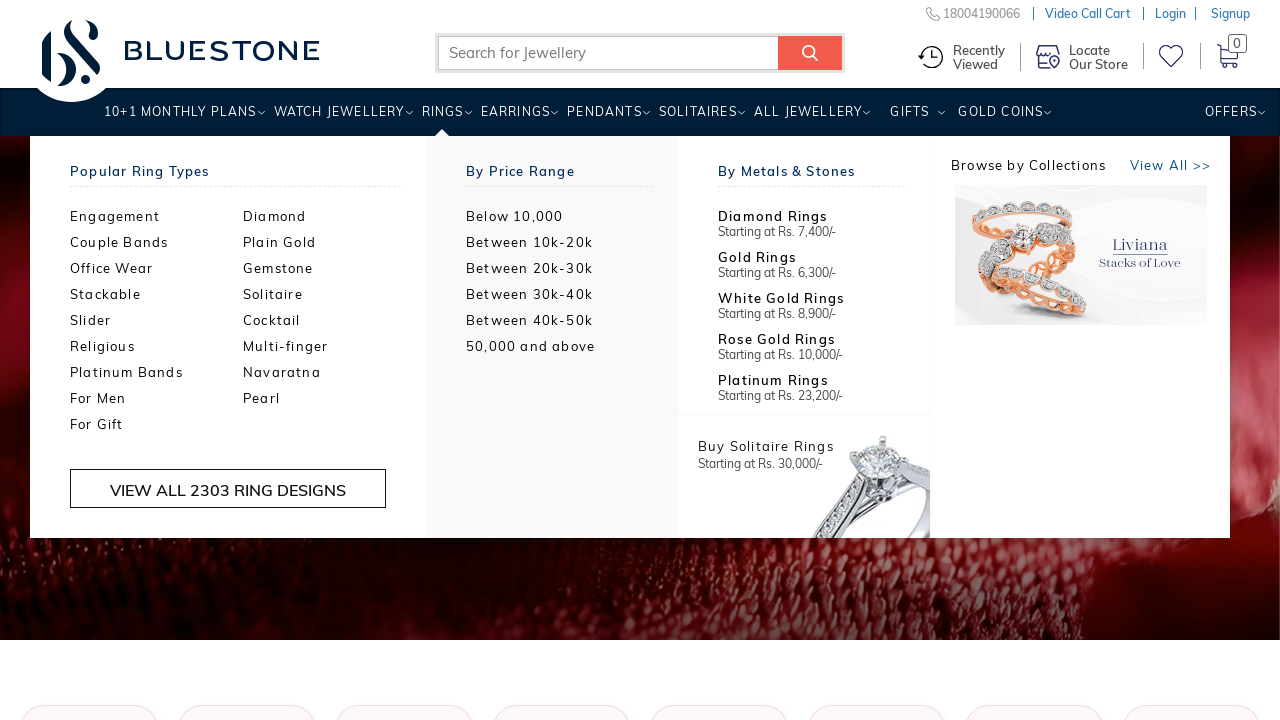

Clicked on Diamond Rings option at (236, 446) on xpath=//a[text()='Diamond Rings']
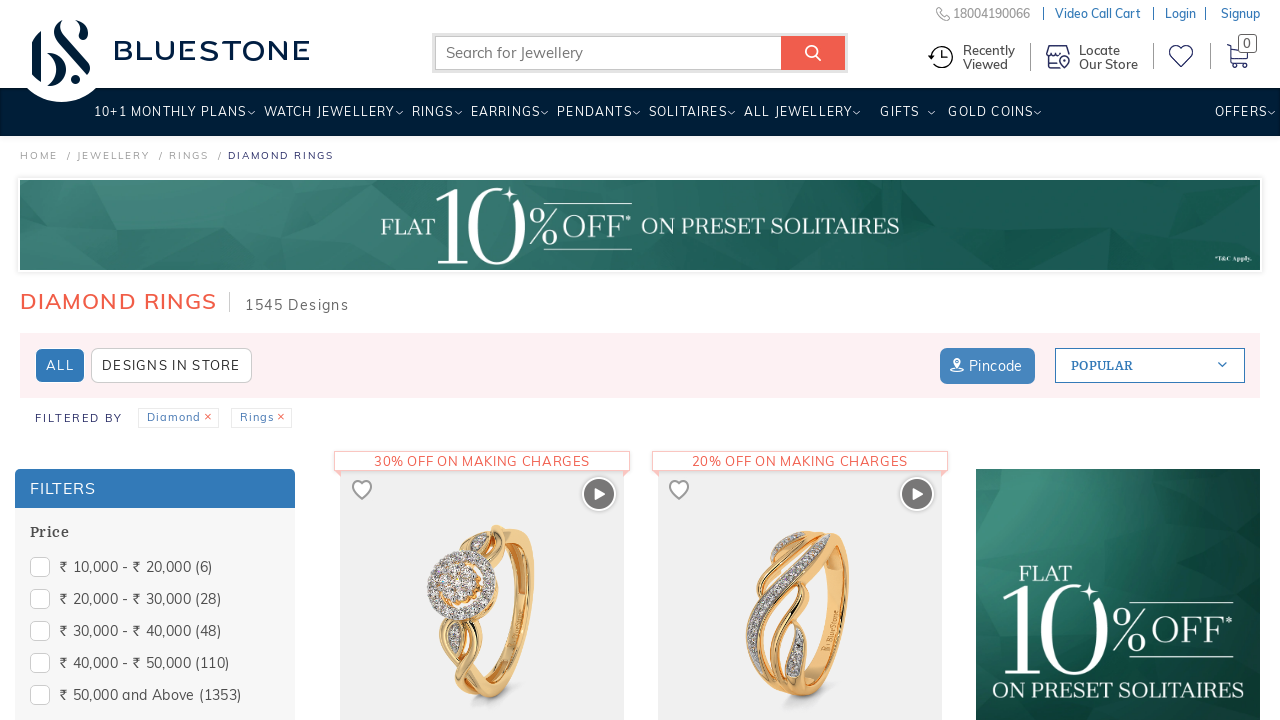

Product grid loaded
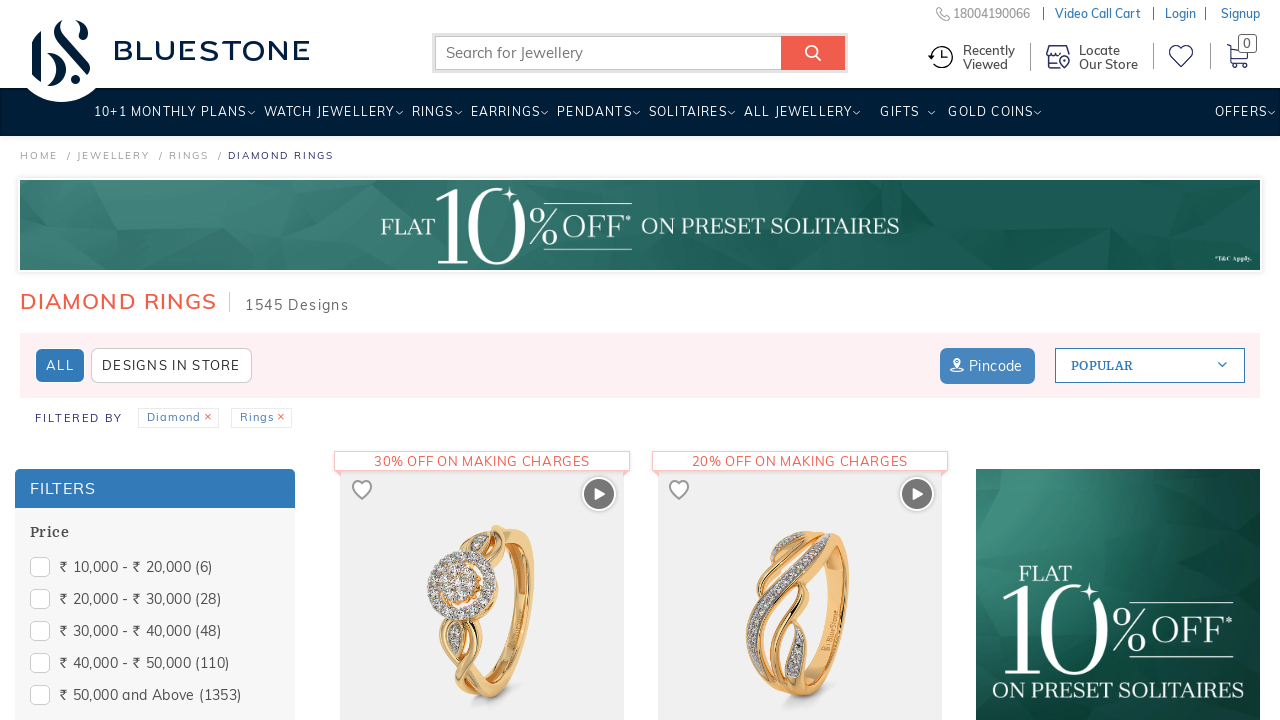

Hovered over sort-by section at (1150, 366) on section.sort-by.pull-right
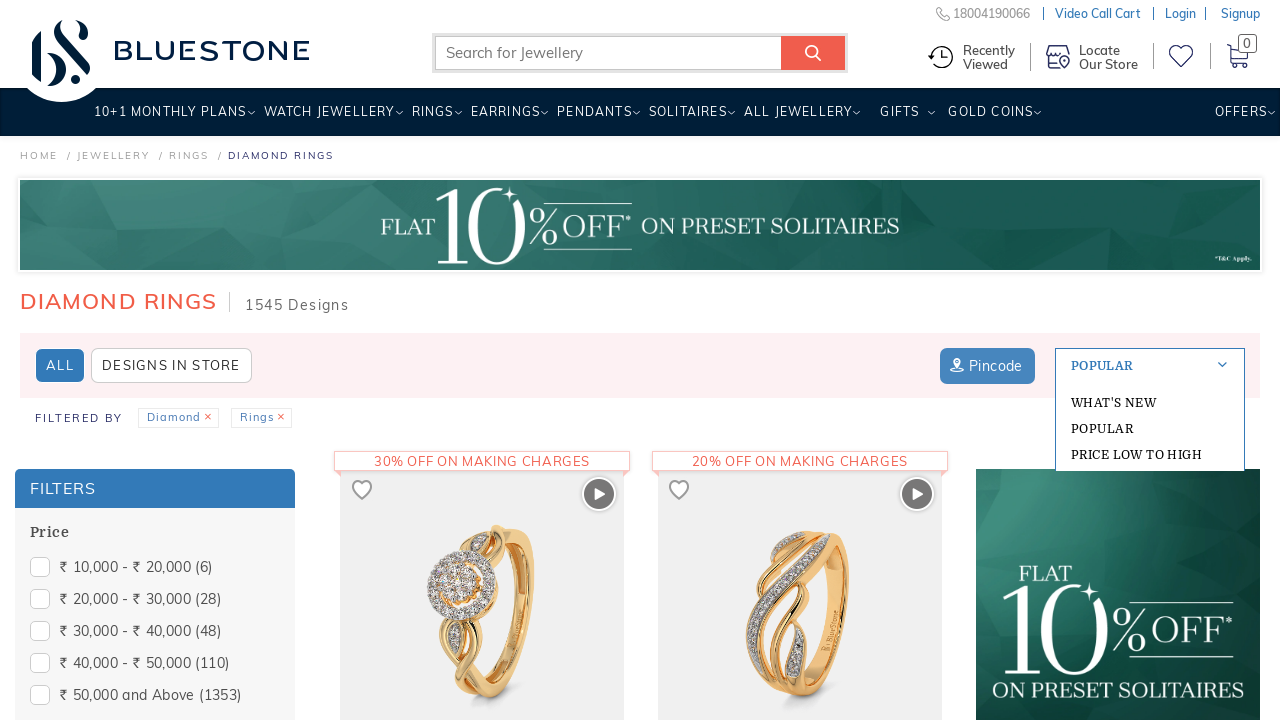

Price Low to High sorting option became available
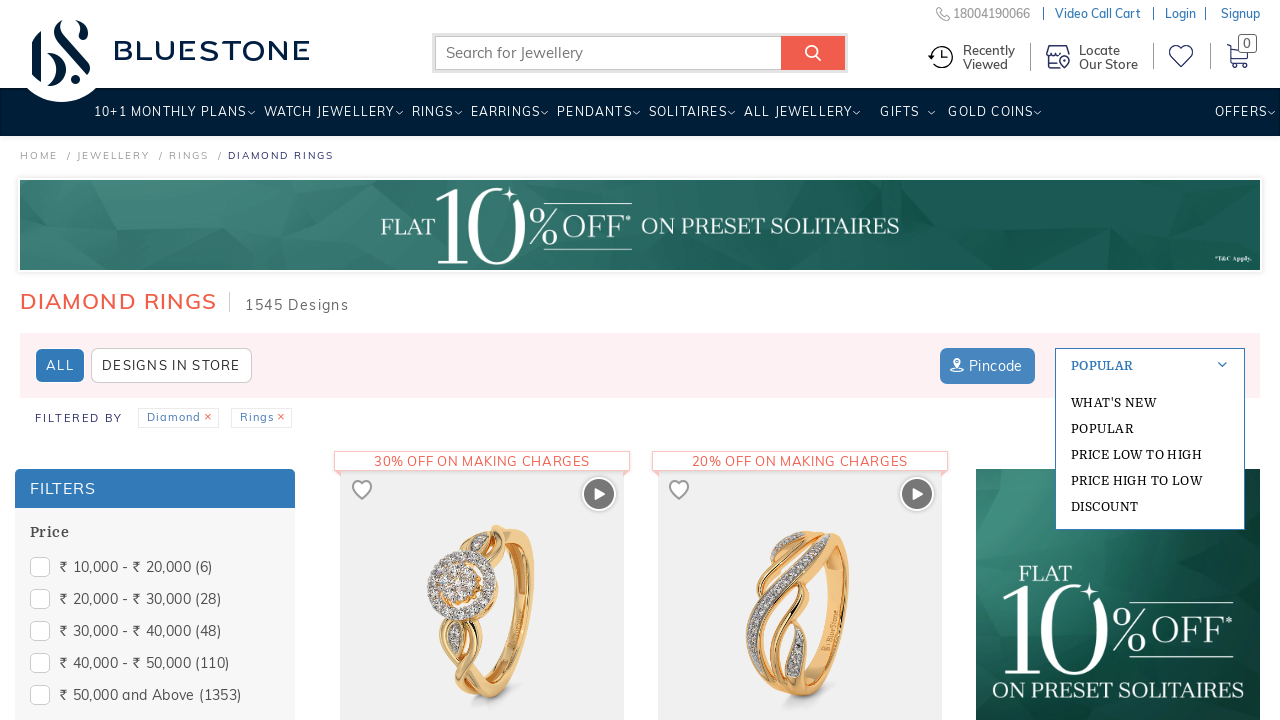

Clicked on Price Low to High sorting option at (1150, 454) on xpath=//a[text()='Price Low to High ']
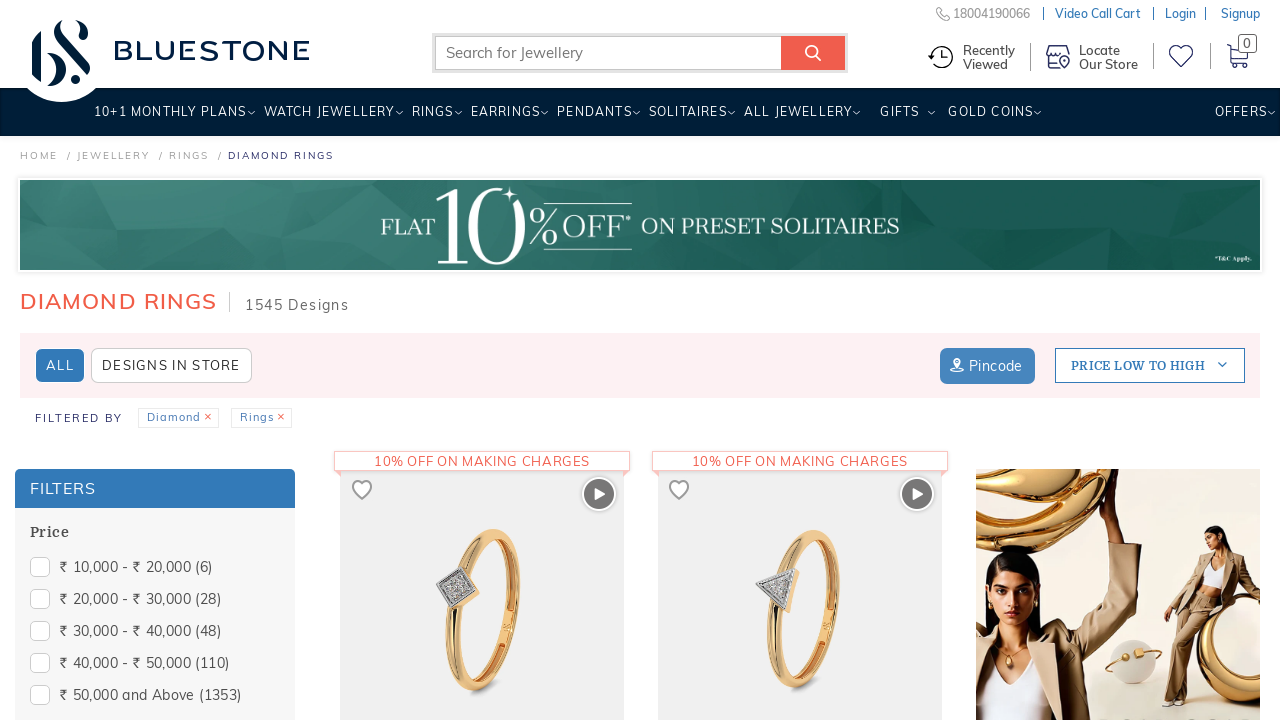

Products sorted by price from low to high
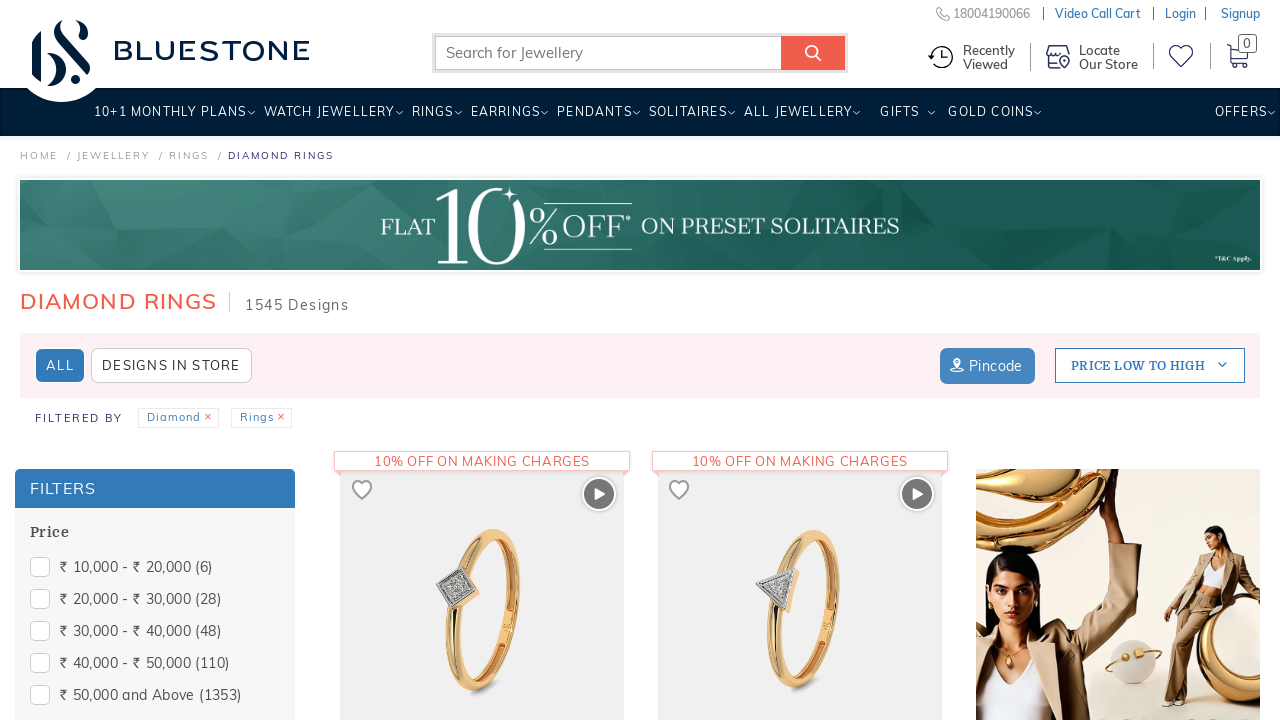

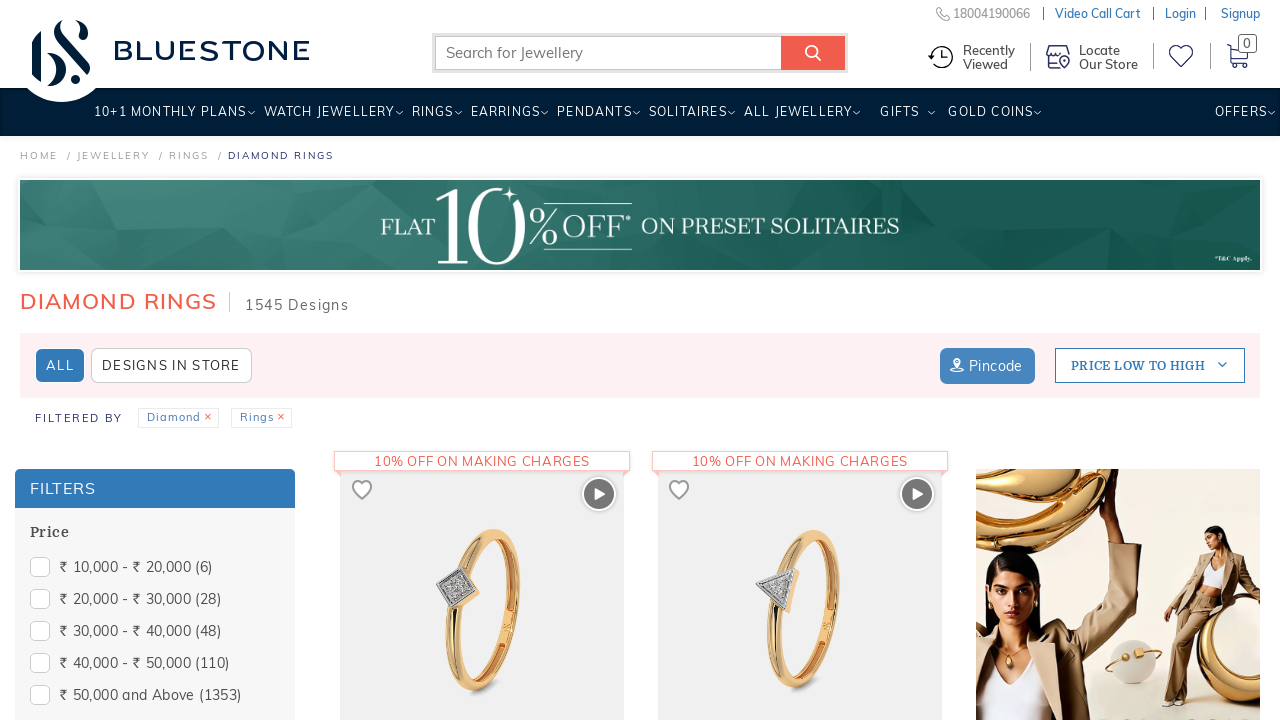